Tests the Information dropdown menu by clicking it and verifying the dropdown items are displayed

Starting URL: https://puppiizsunniiz.github.io/AN-EN-Tags/index.html

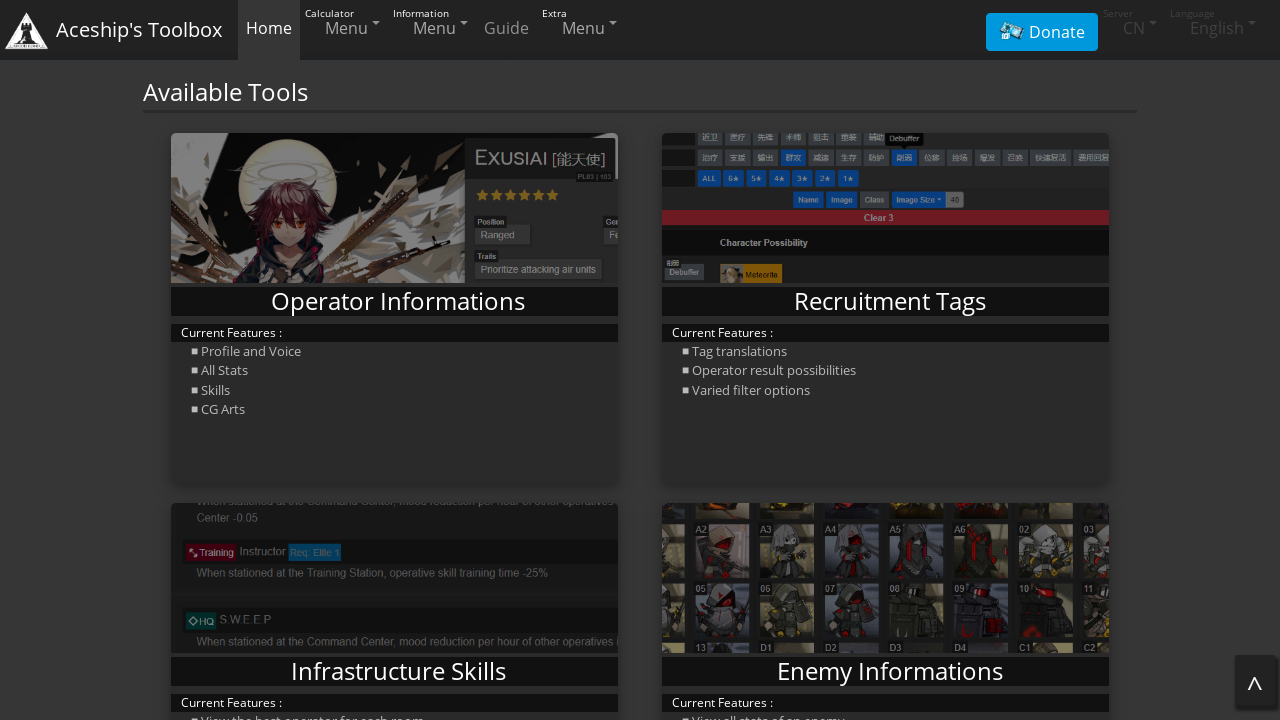

Clicked Information menu at (432, 28) on xpath=//a[div[contains(text(),'Information')]]
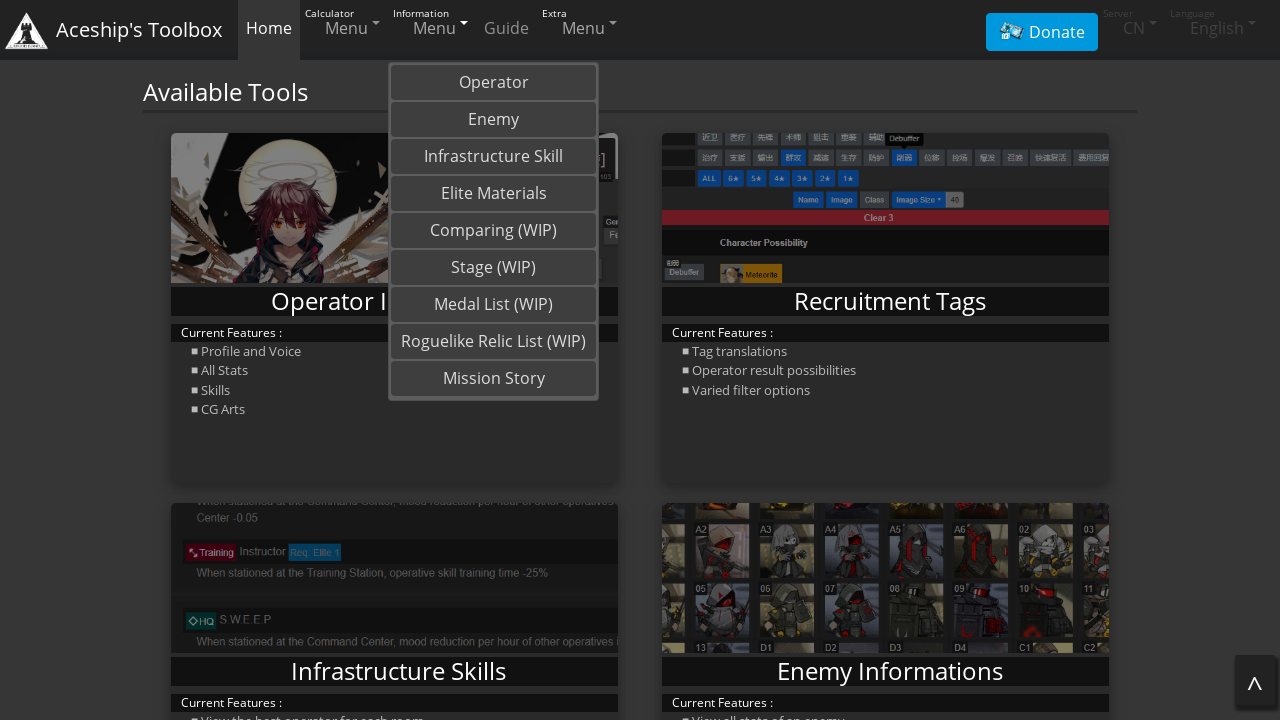

Information dropdown became visible
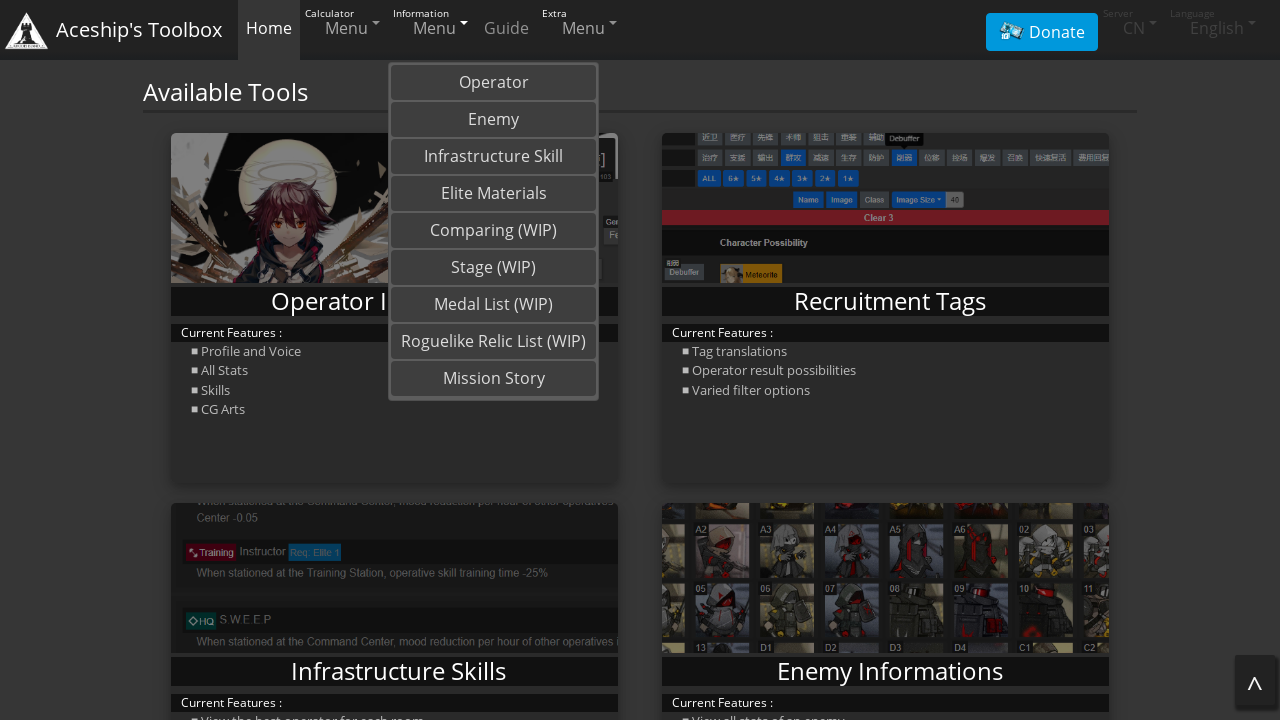

Retrieved all dropdown items from Information menu
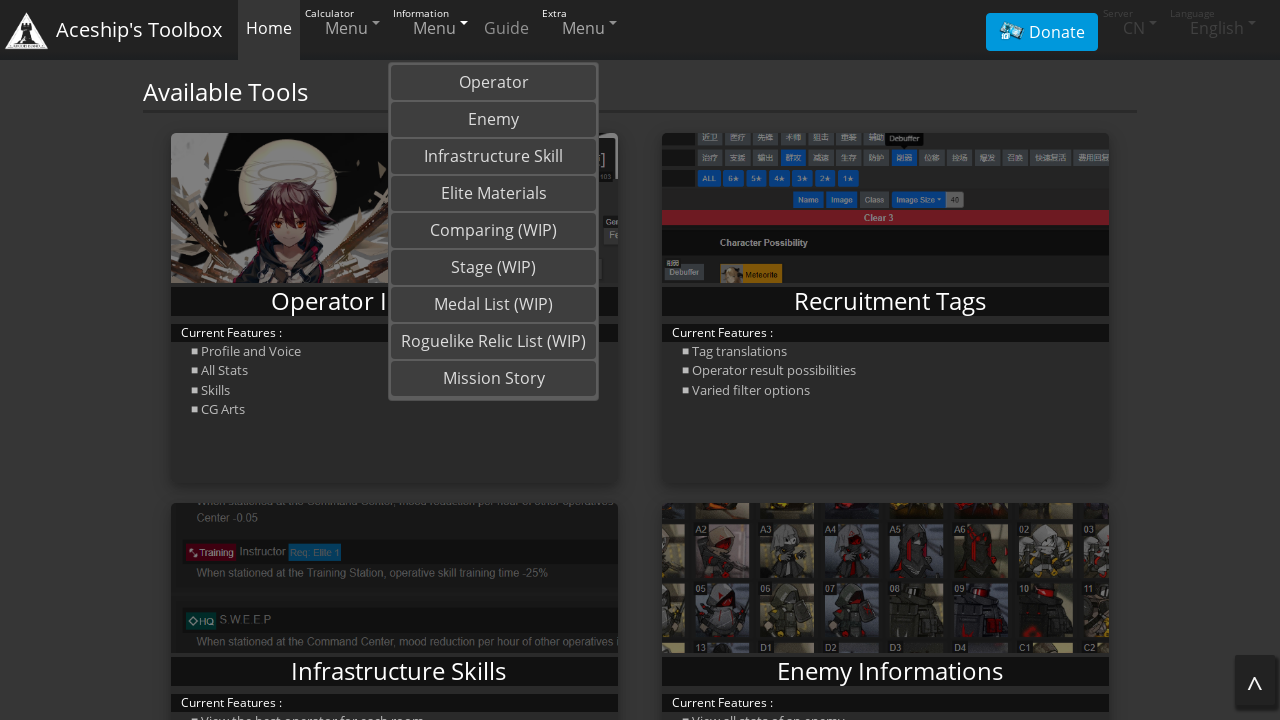

Verified Information dropdown contains 9 items
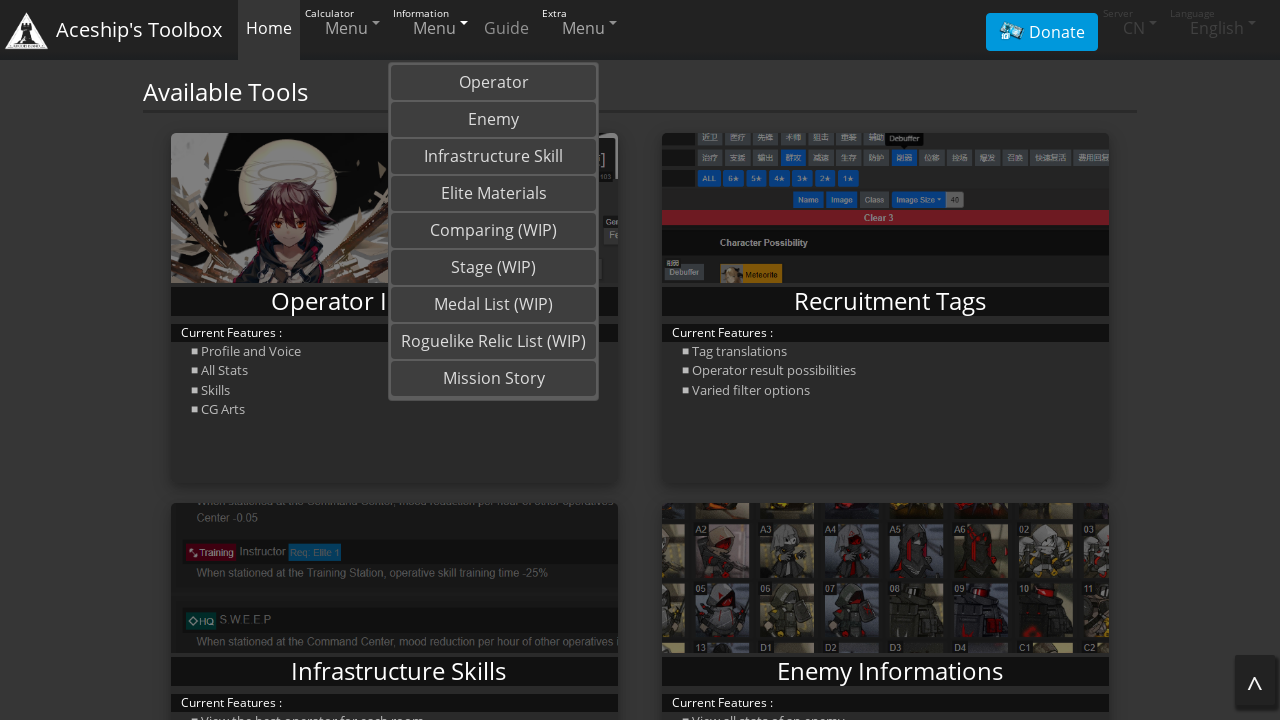

Logged all dropdown item text contents
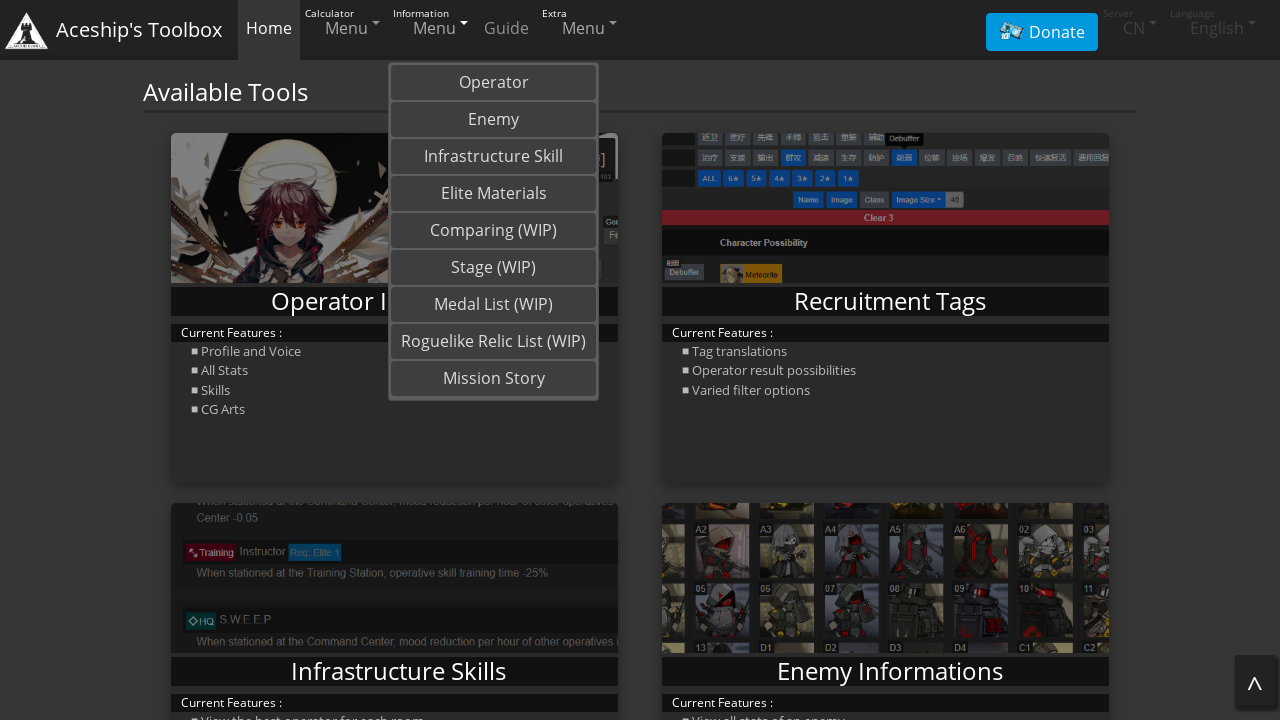

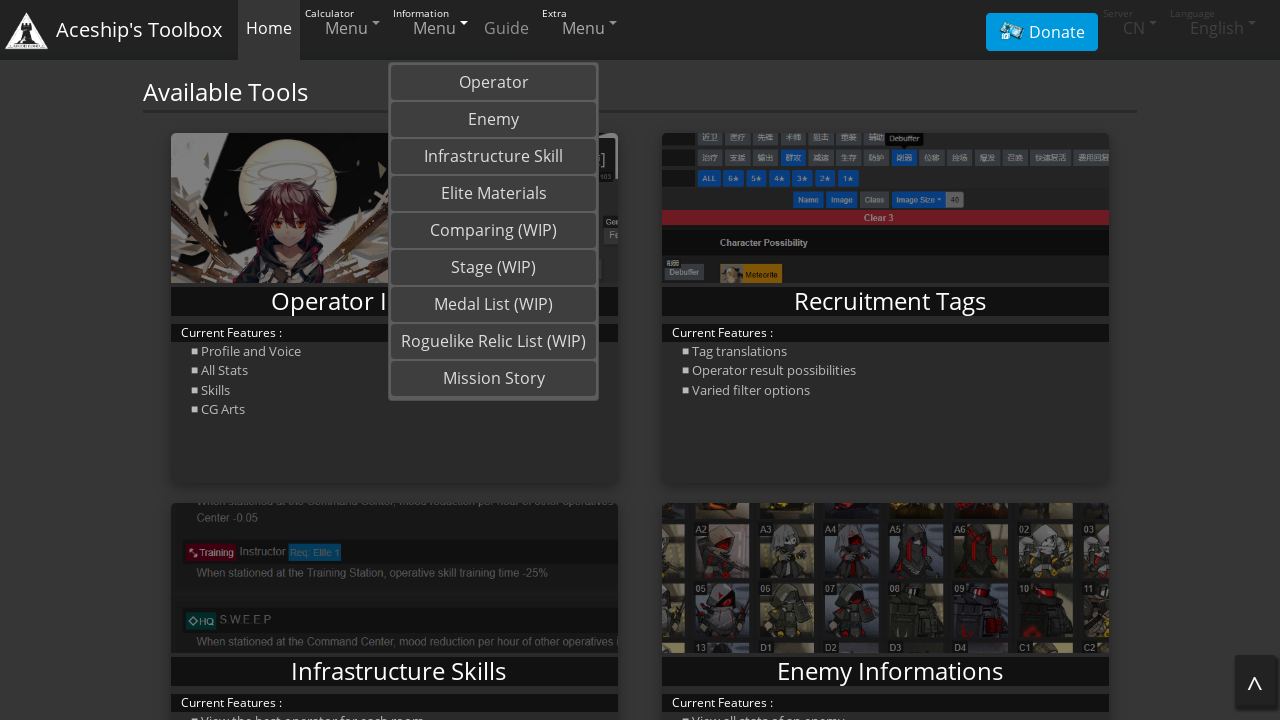